Tests fluent wait functionality and drag-and-drop on a dynamic page

Starting URL: https://demo.automationtesting.in/Dynamic.html

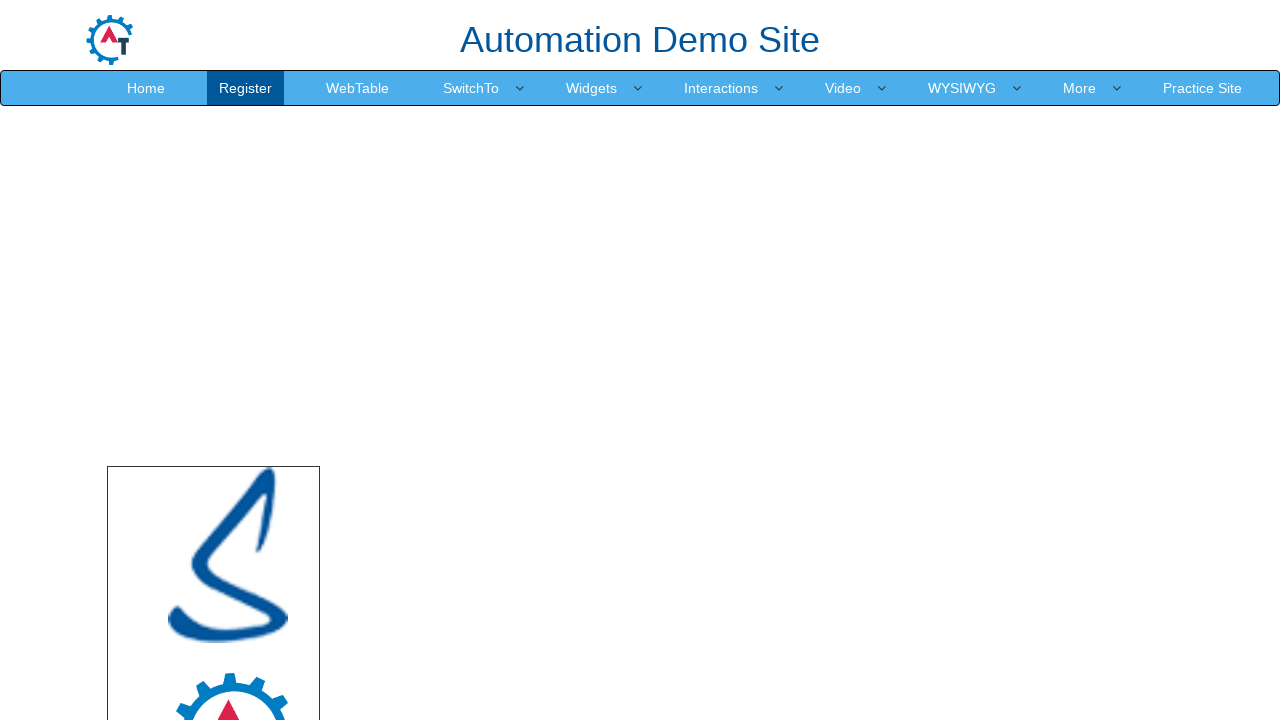

Waited for drop area element to be visible
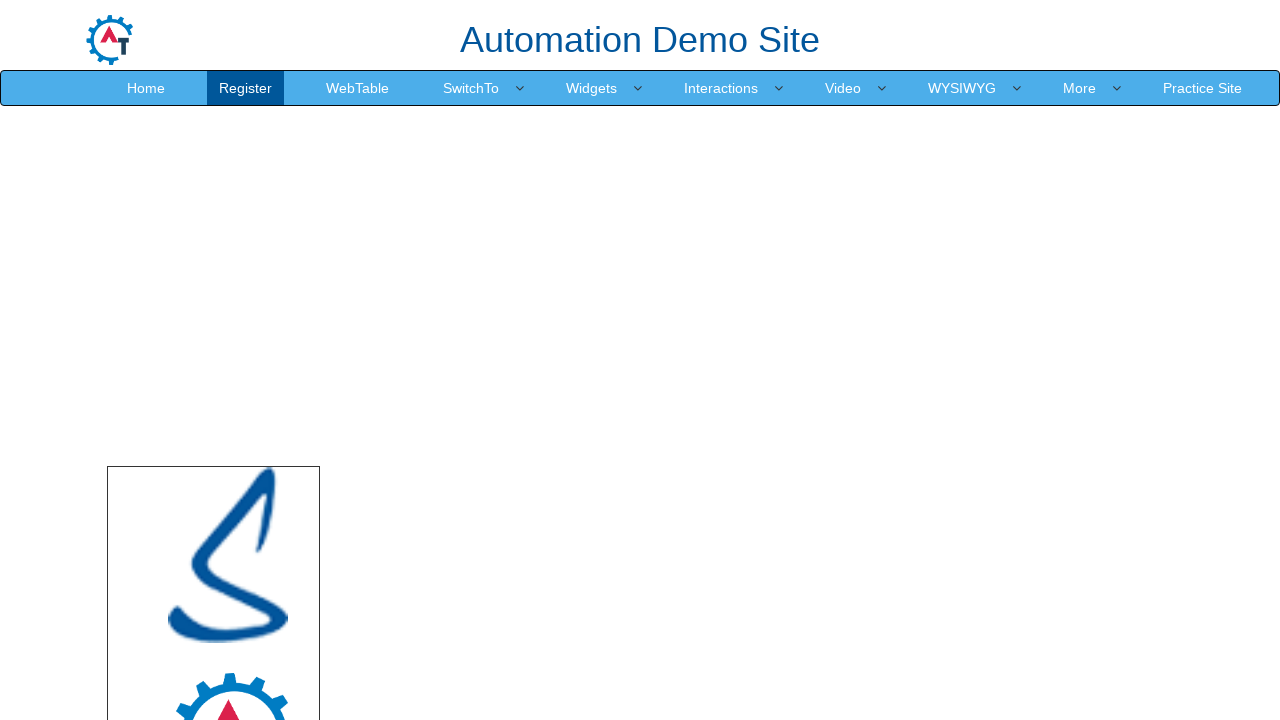

Waited for logo image element to be visible
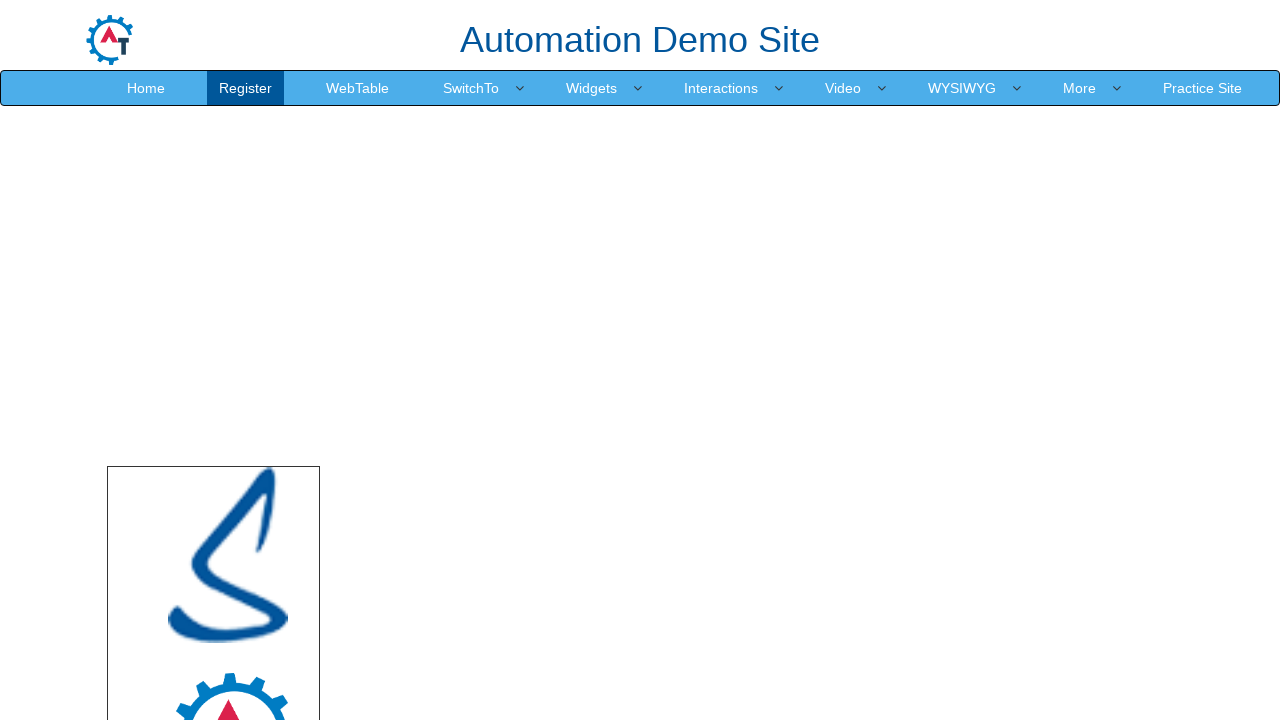

Located source element (logo image)
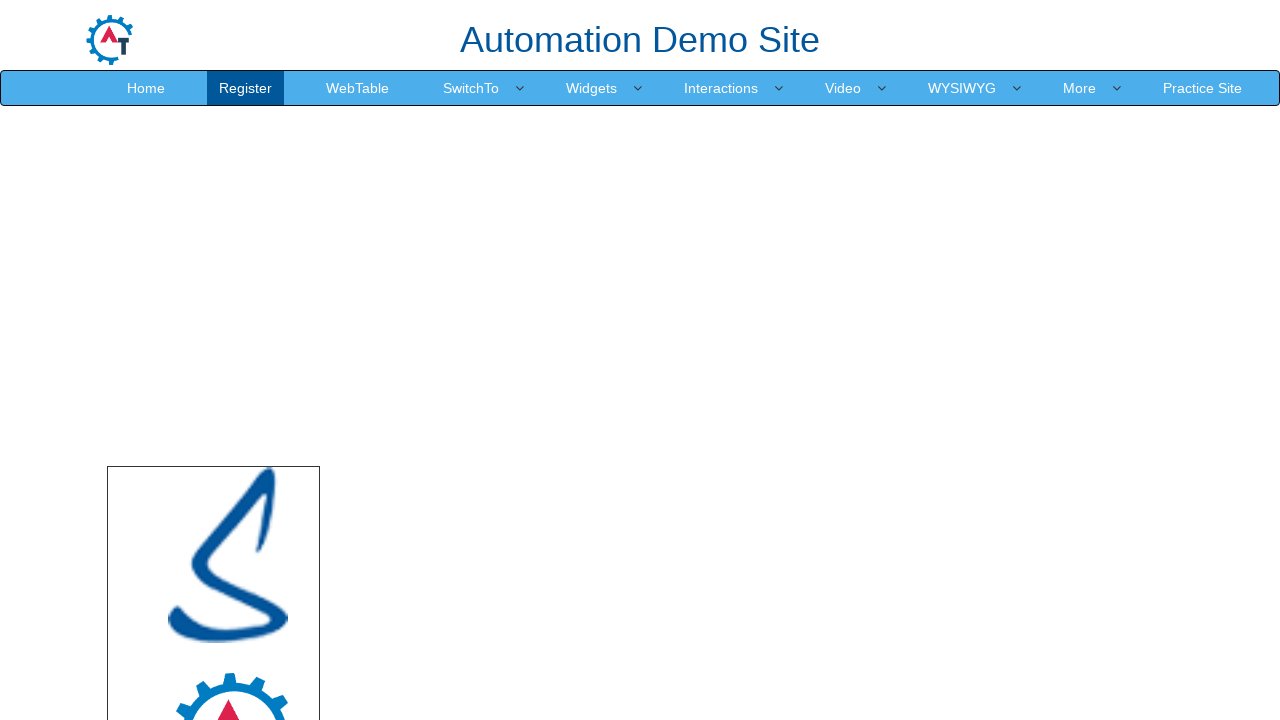

Located target element (drop area)
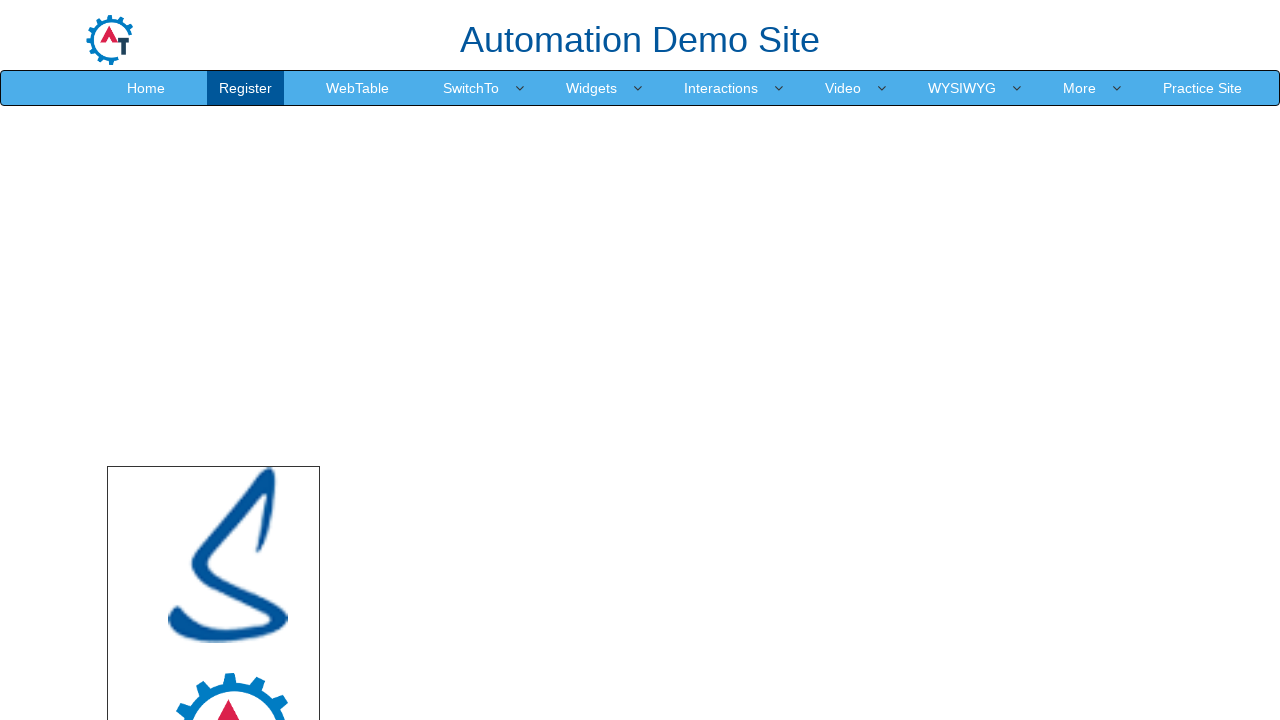

Dragged logo image to drop area at (747, 545)
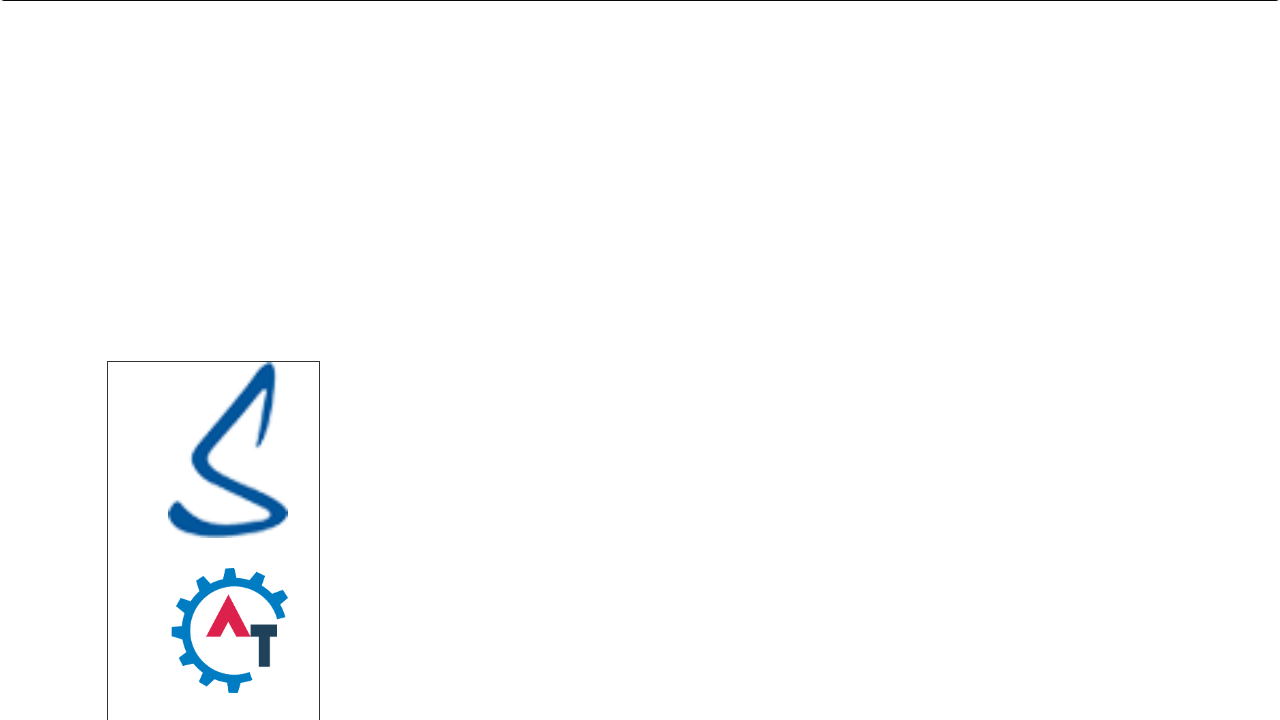

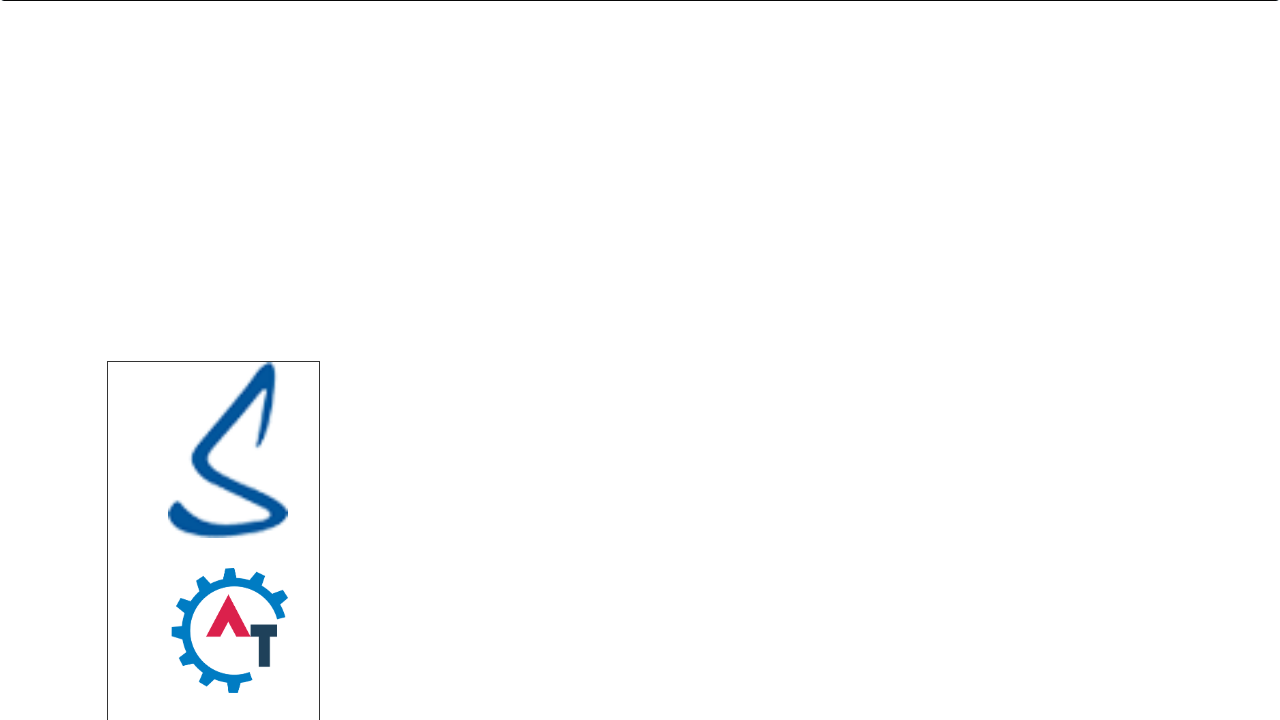